Tests scrolling functionality on a page with nested iframes by scrolling to an iframe element and then scrolling within that iframe

Starting URL: https://awesomeqa.com/selenium/frame_with_nested_scrolling_frame_out_of_view.html

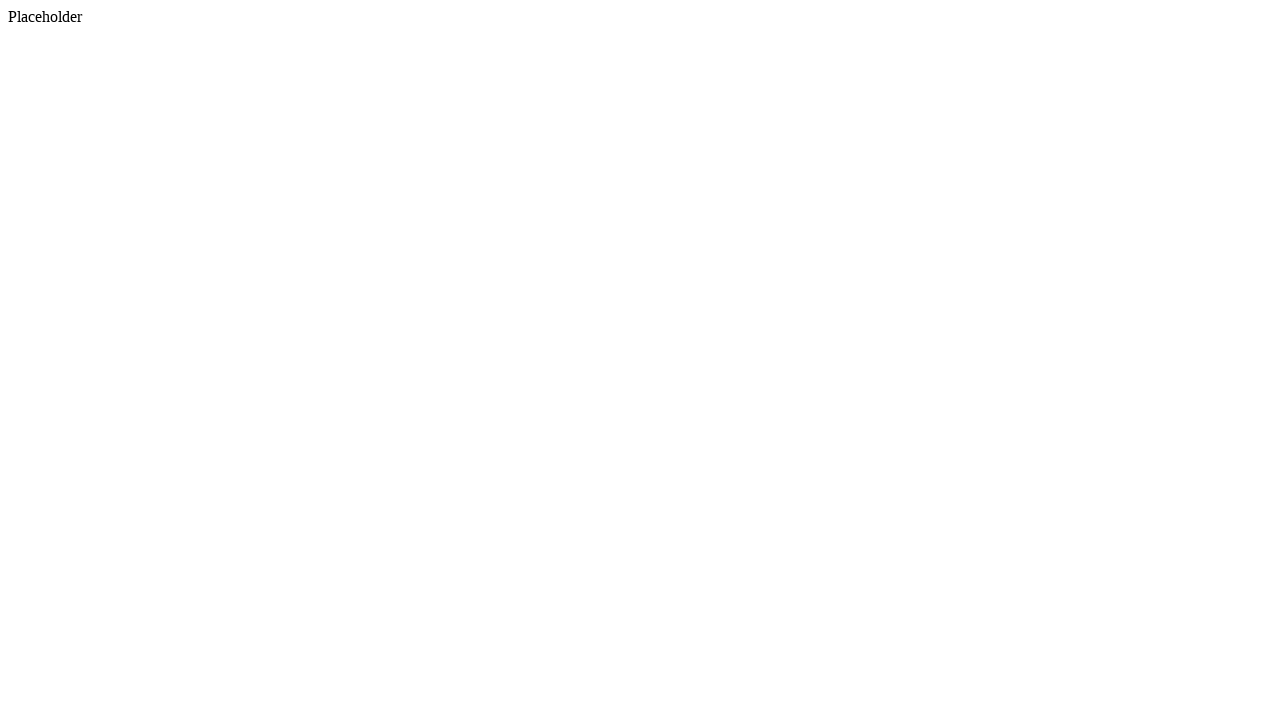

Located the first iframe element on the page
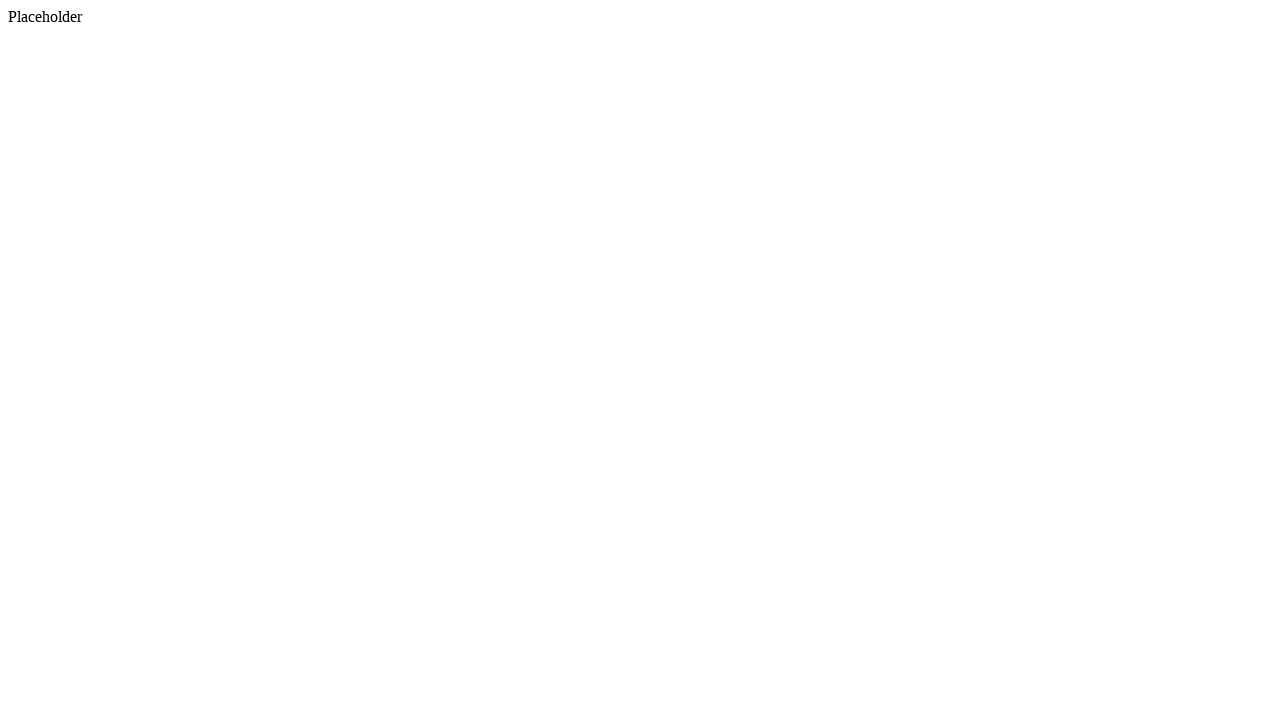

Scrolled the iframe element into view
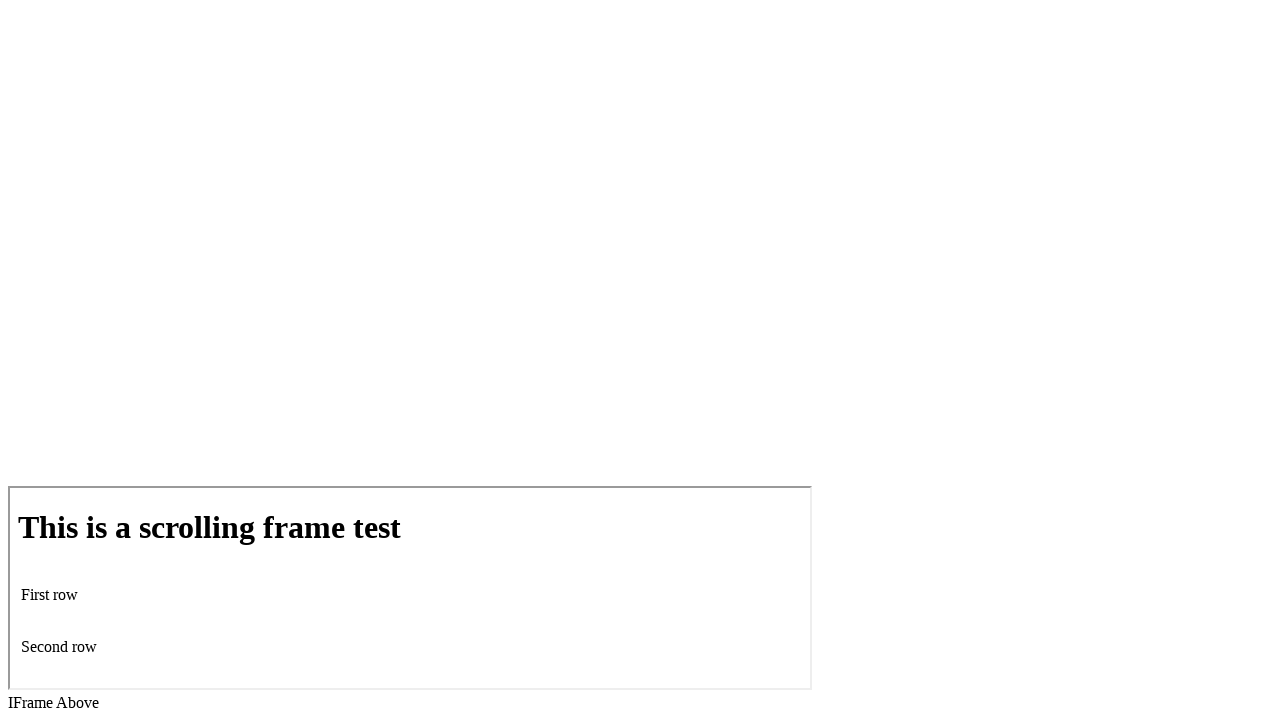

Scrolled 200 pixels vertically within the nested iframe
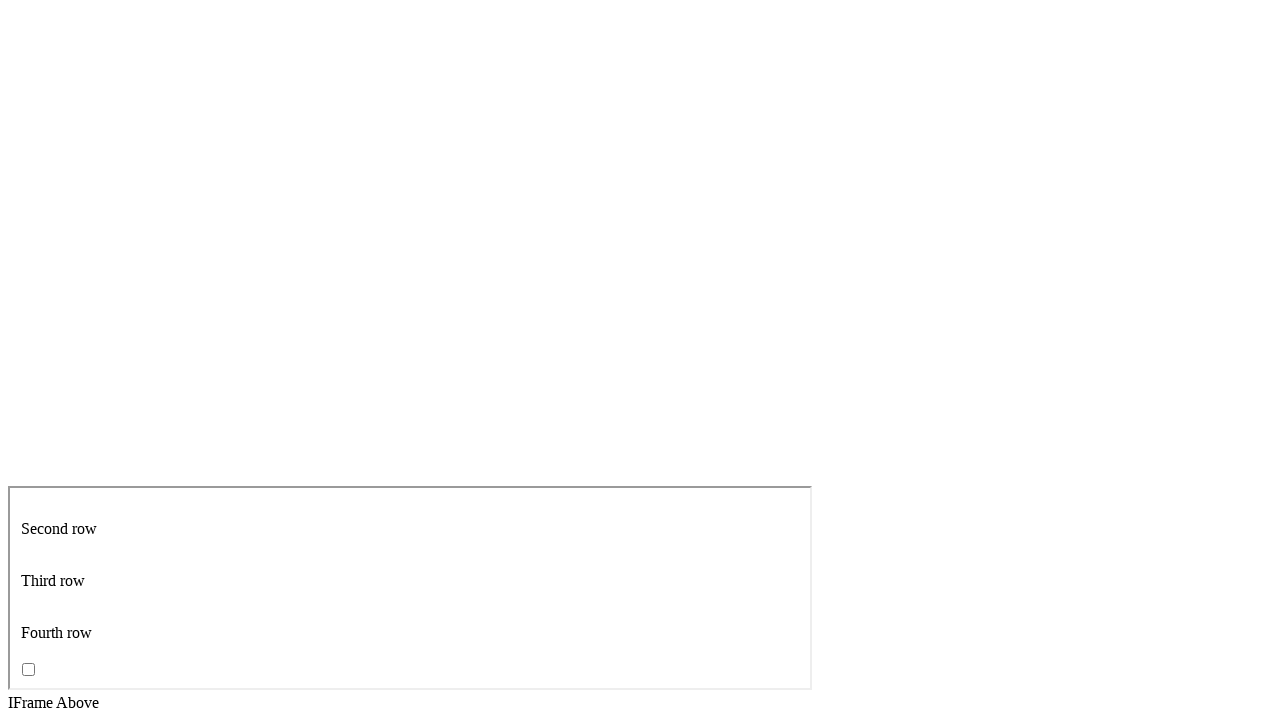

Waited 5 seconds to observe the scroll effect
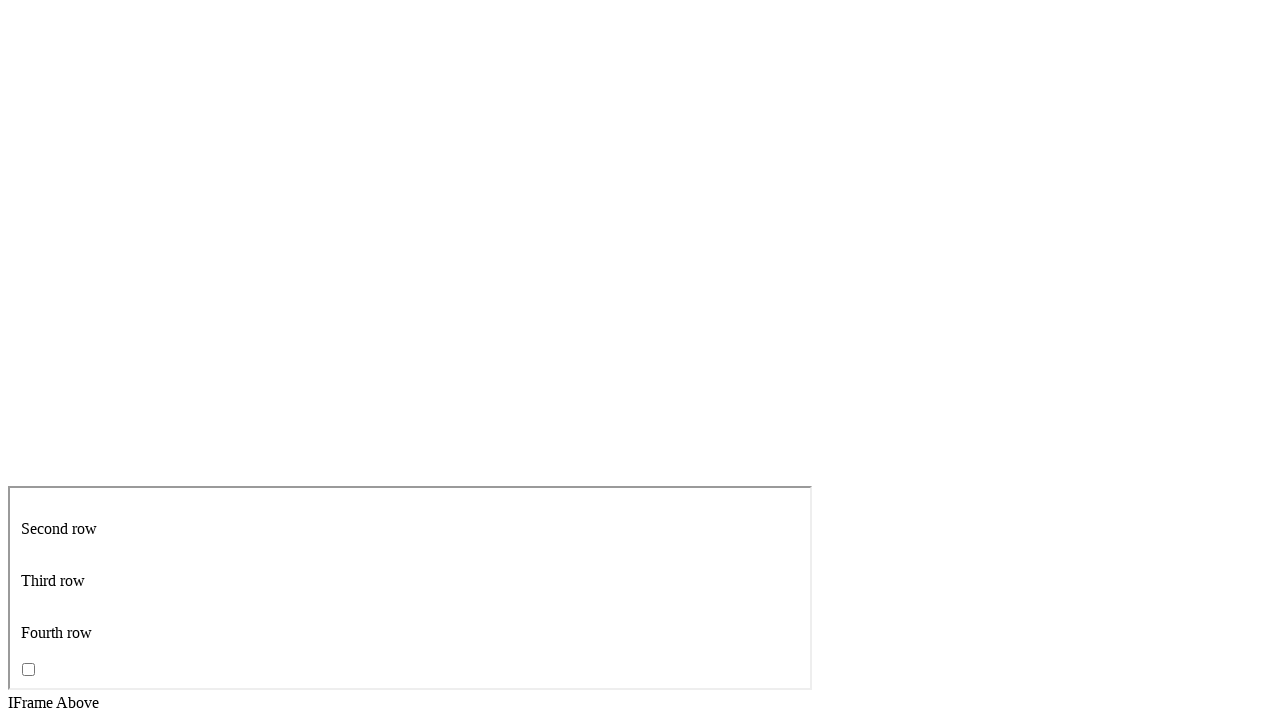

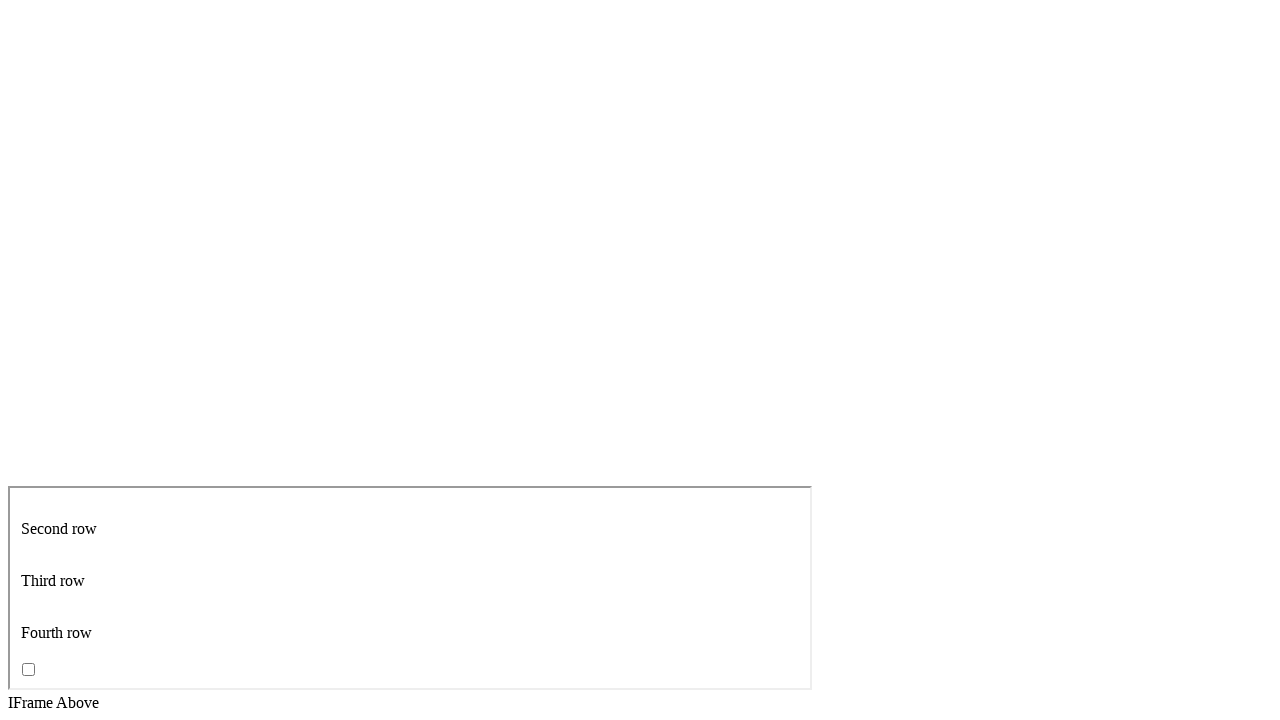